Tests adding 5 new rows to a table by clicking "Add New" button, filling in name, department, and phone fields, then clicking the Add button for each row.

Starting URL: https://www.tutorialrepublic.com/snippets/bootstrap/table-with-add-and-delete-row-feature.php

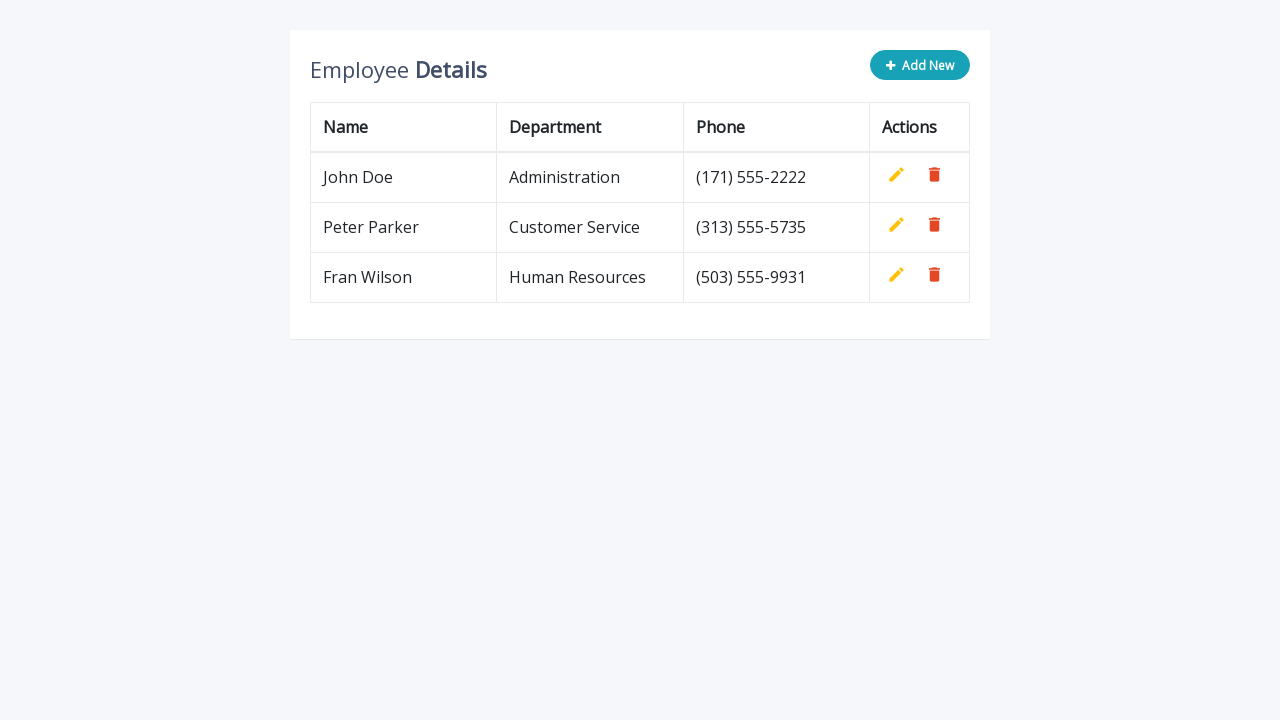

Clicked 'Add New' button (iteration 1) at (920, 65) on button.add-new
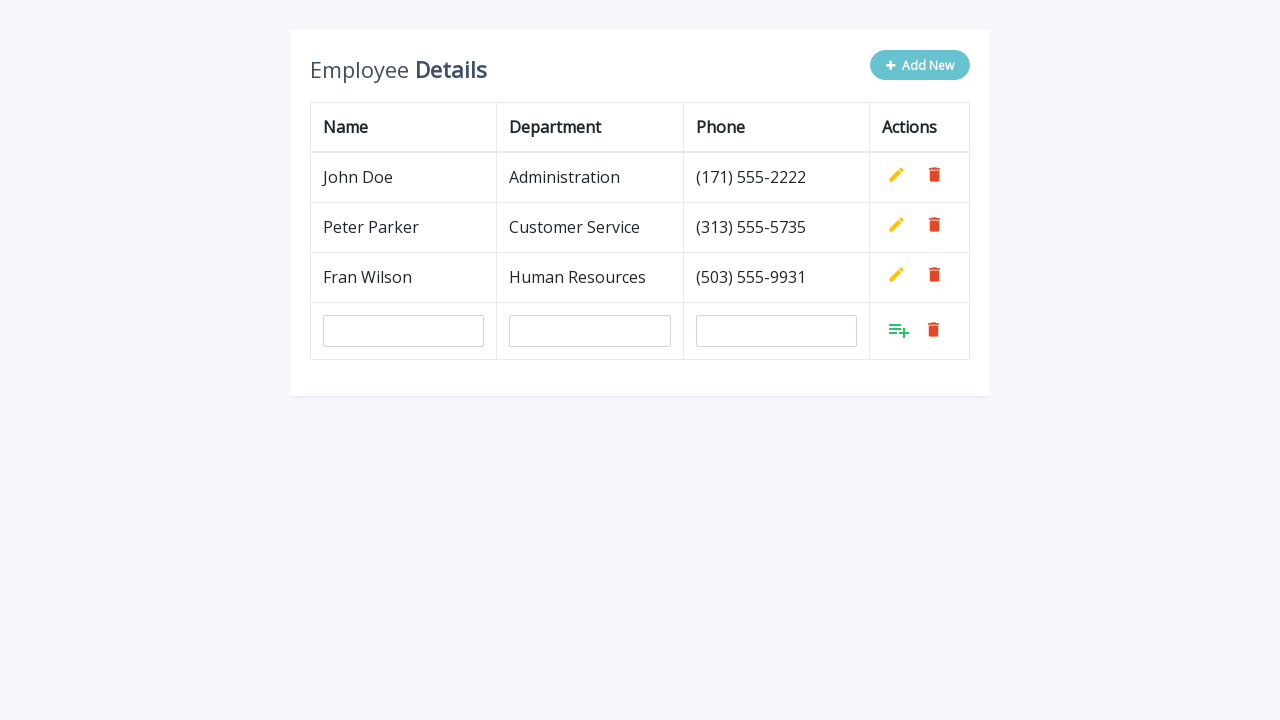

Filled in name field with 'Marko Markovic' on input[name='name']
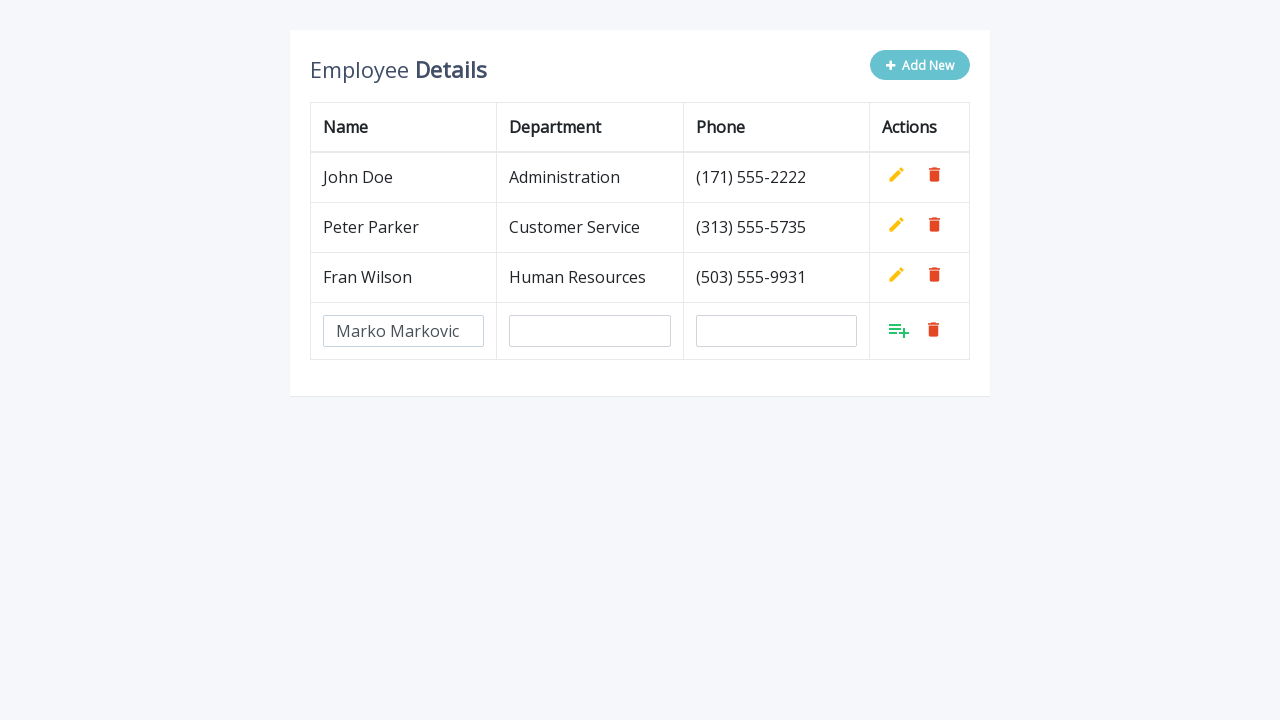

Filled in department field with 'Marketing' on input[name='department']
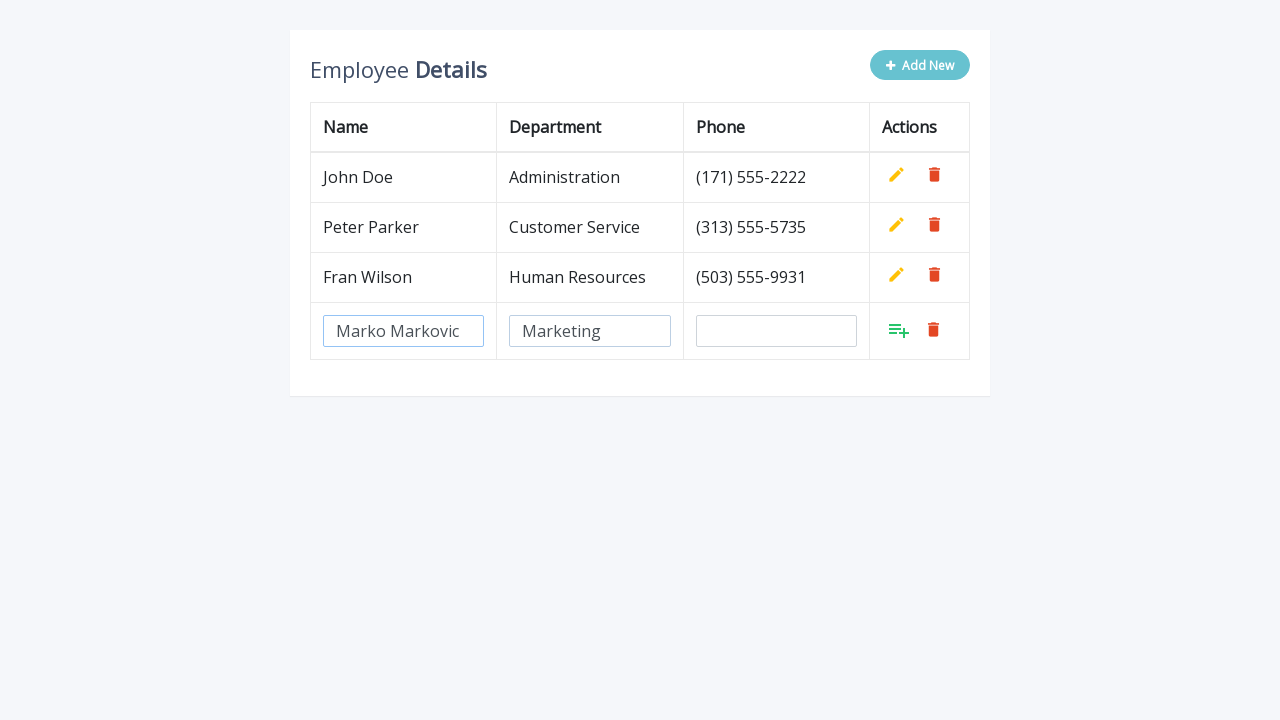

Filled in phone field with '(103)-222-888' on input[name='phone']
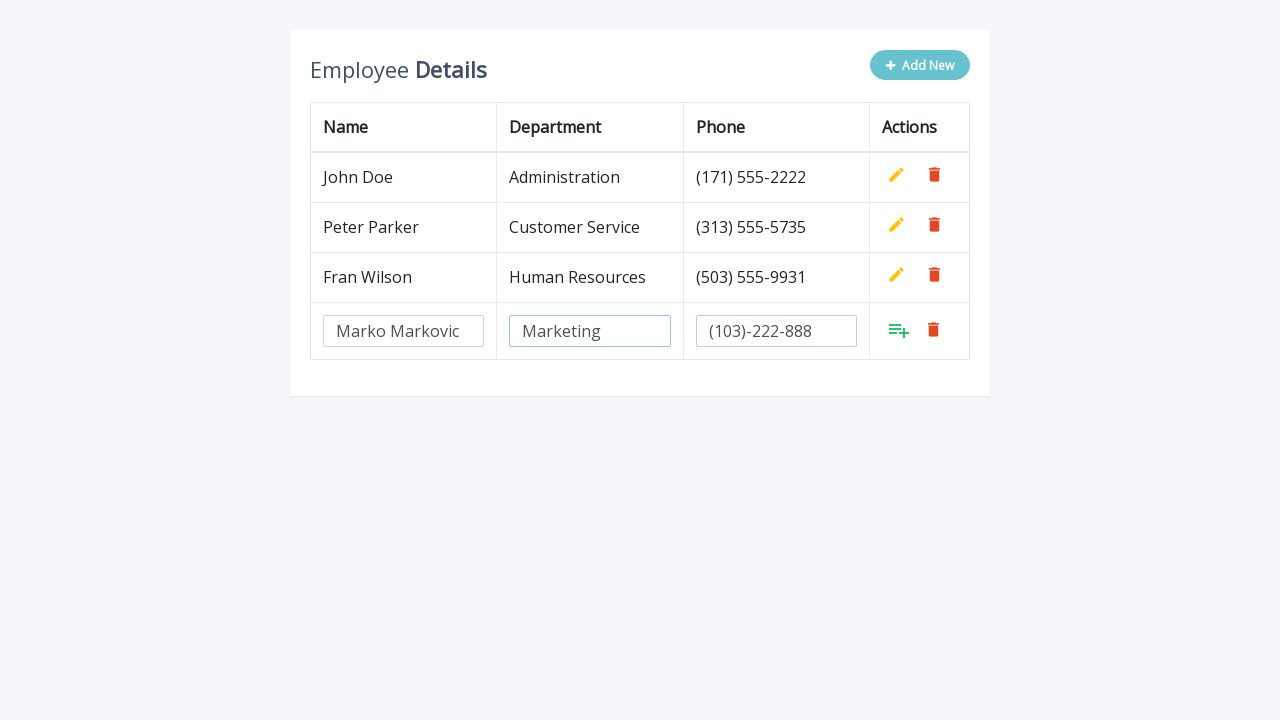

Clicked Add button to add row 1 to the table at (899, 330) on xpath=//tbody/tr[last()]/td[last()]/a[@class='add']
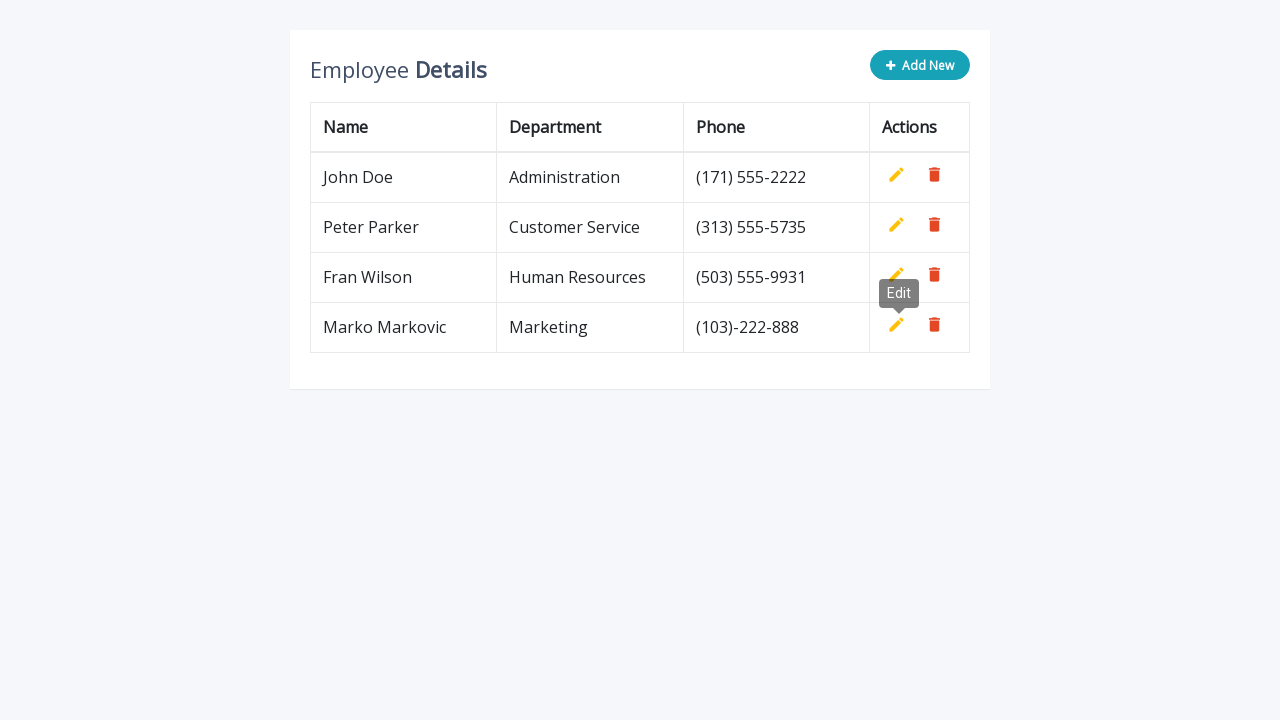

Waited 500ms before next iteration
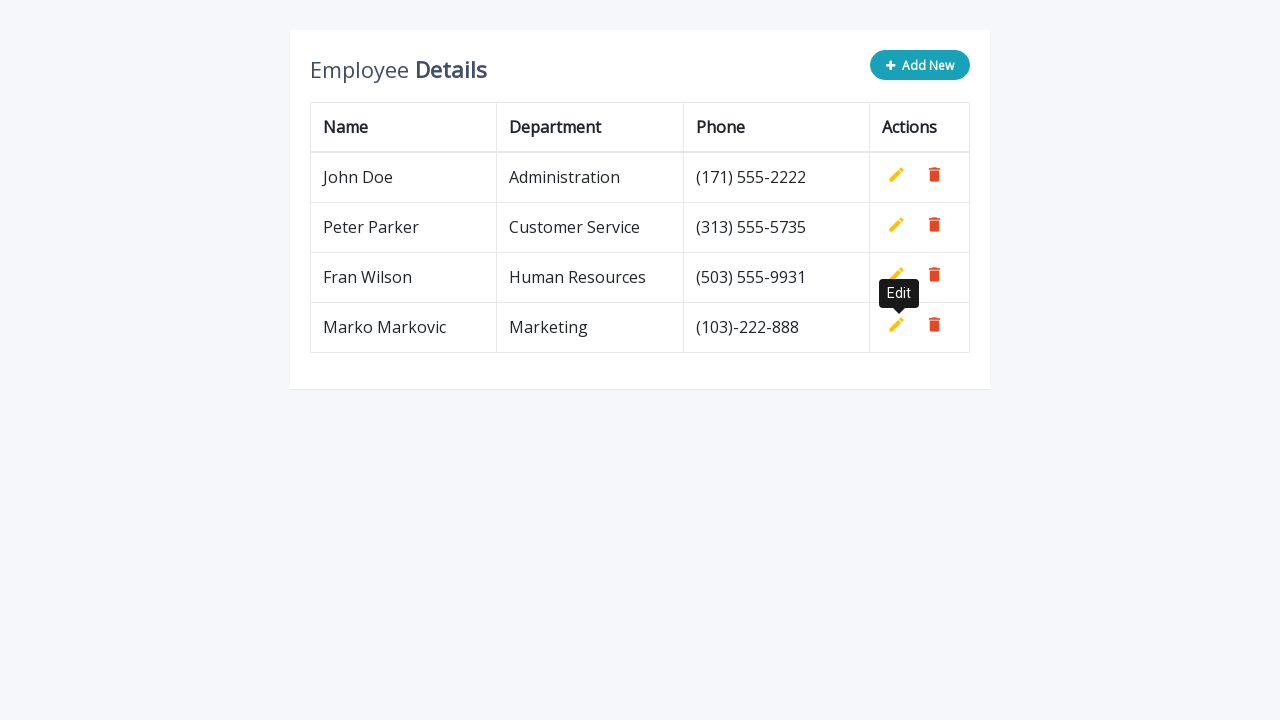

Clicked 'Add New' button (iteration 2) at (920, 65) on button.add-new
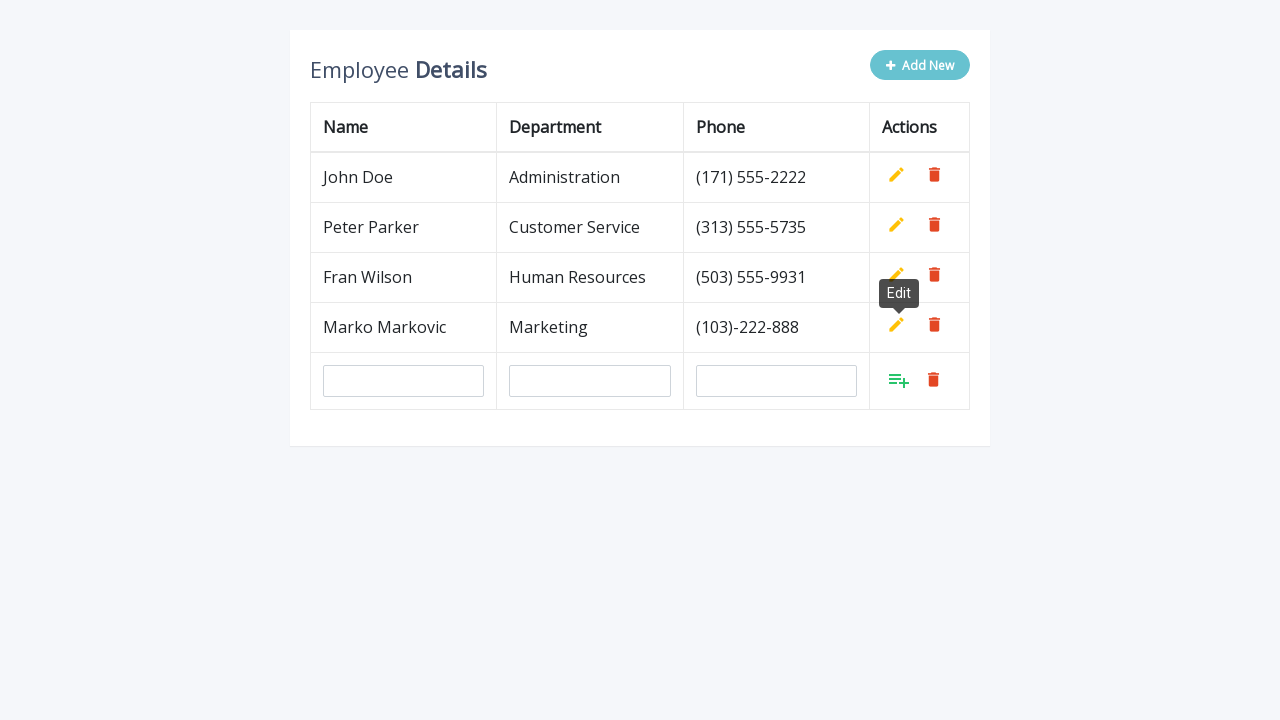

Filled in name field with 'Marko Markovic' on input[name='name']
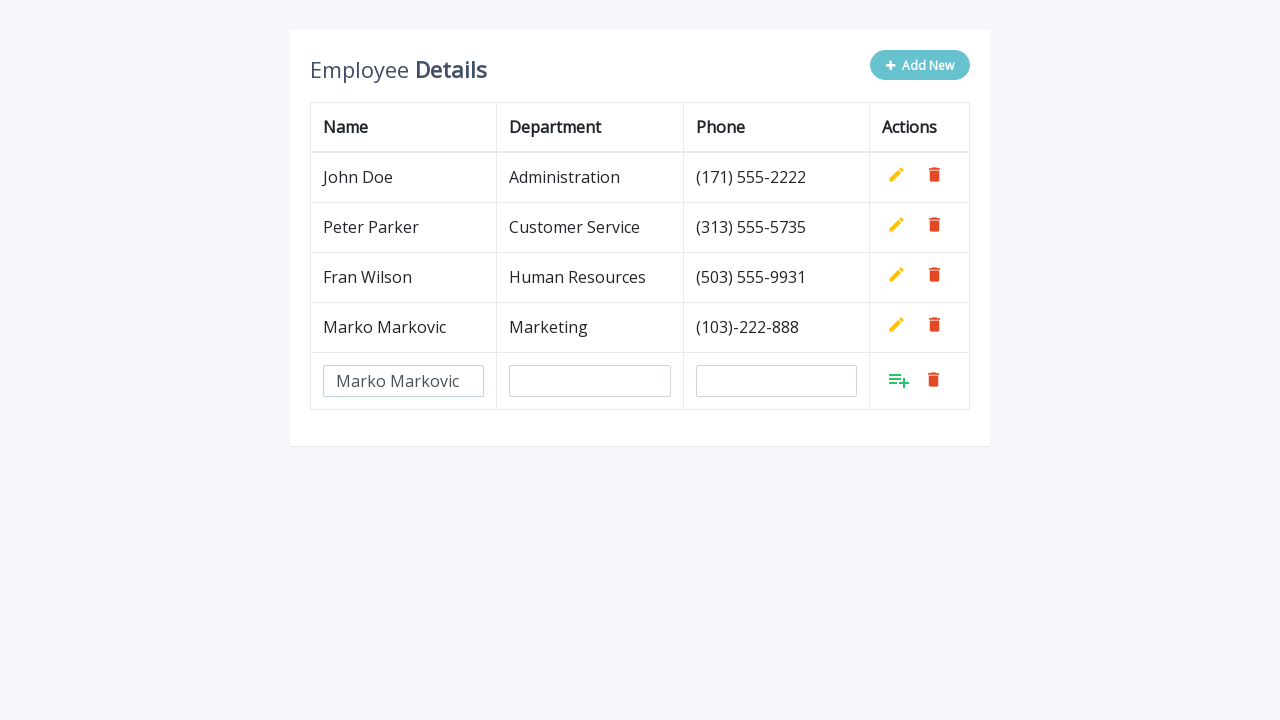

Filled in department field with 'Marketing' on input[name='department']
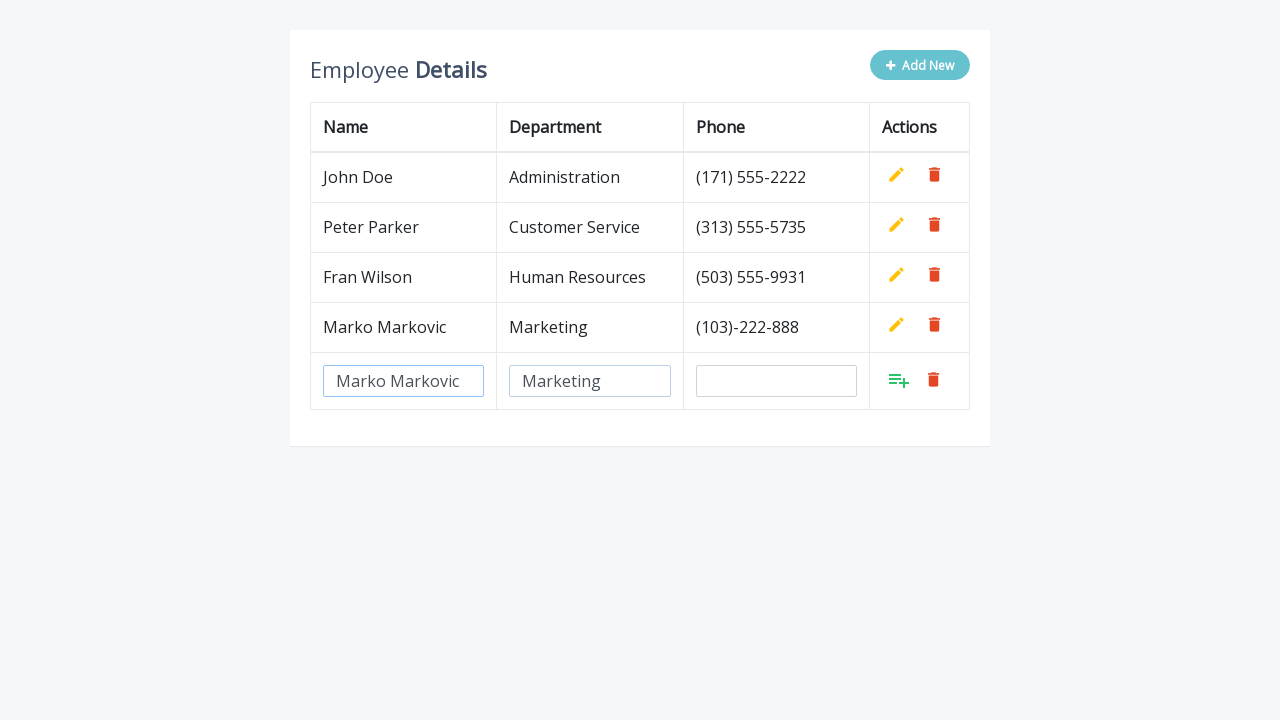

Filled in phone field with '(103)-222-888' on input[name='phone']
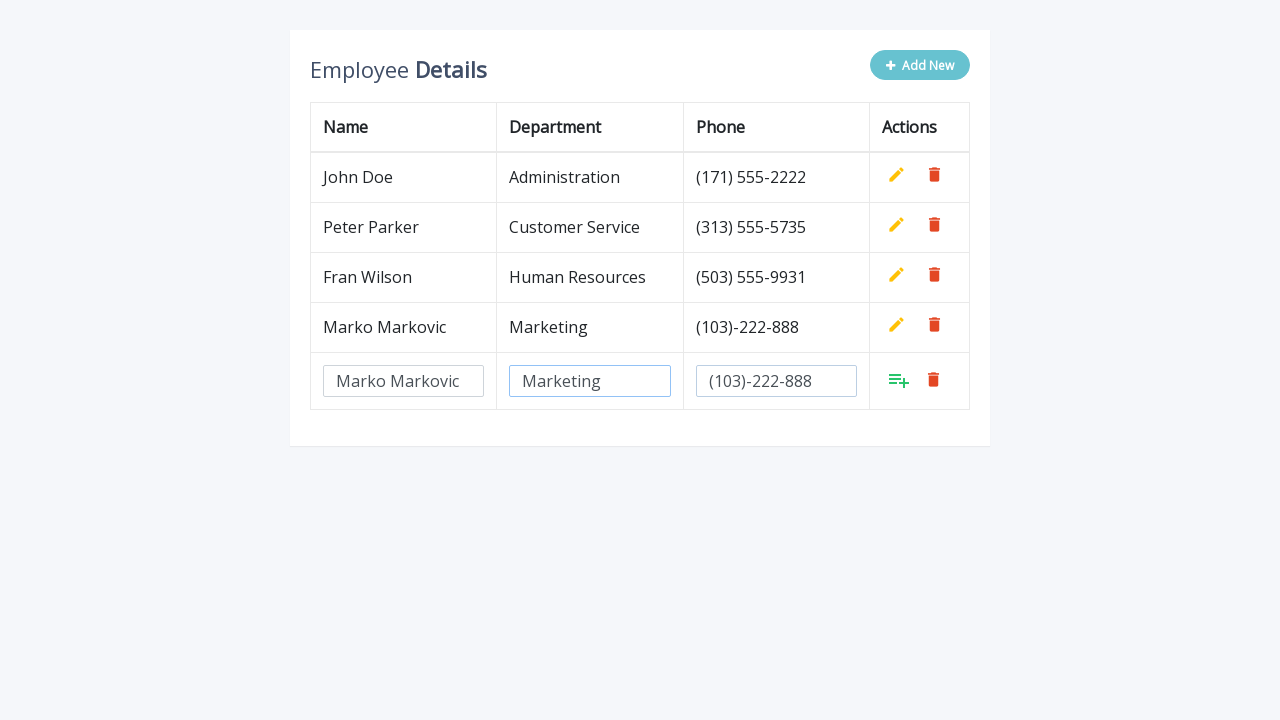

Clicked Add button to add row 2 to the table at (899, 380) on xpath=//tbody/tr[last()]/td[last()]/a[@class='add']
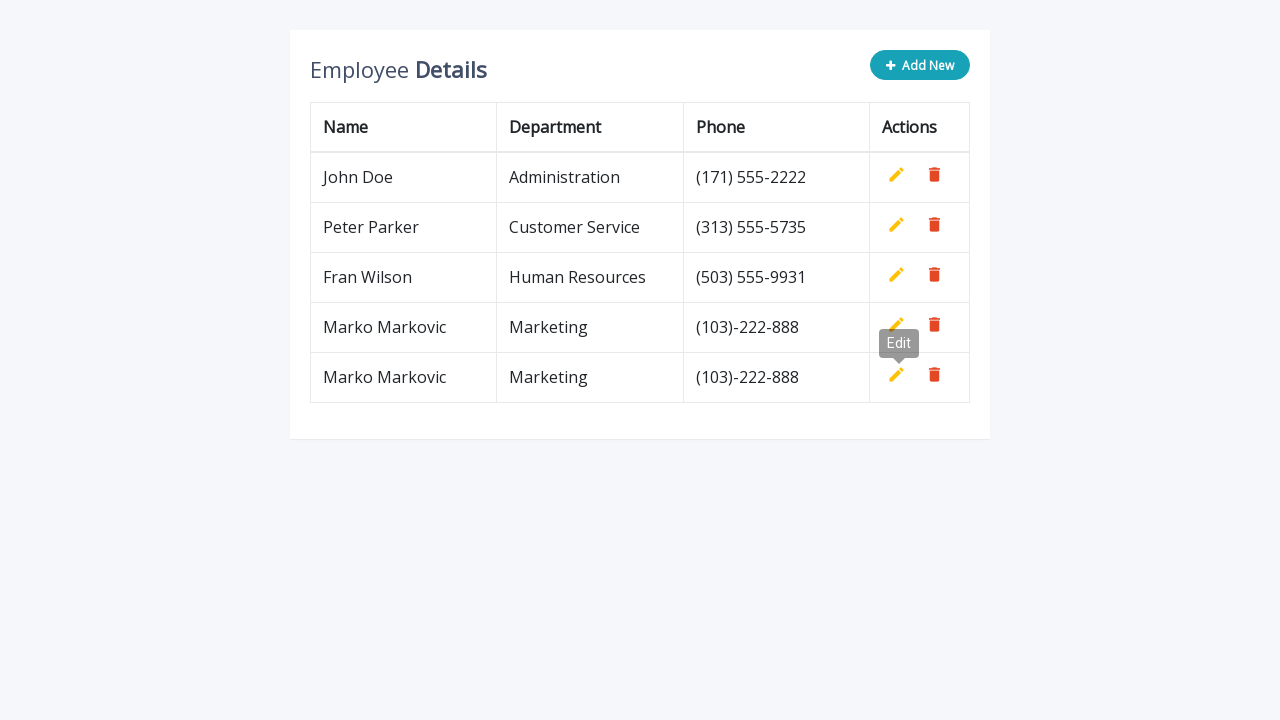

Waited 500ms before next iteration
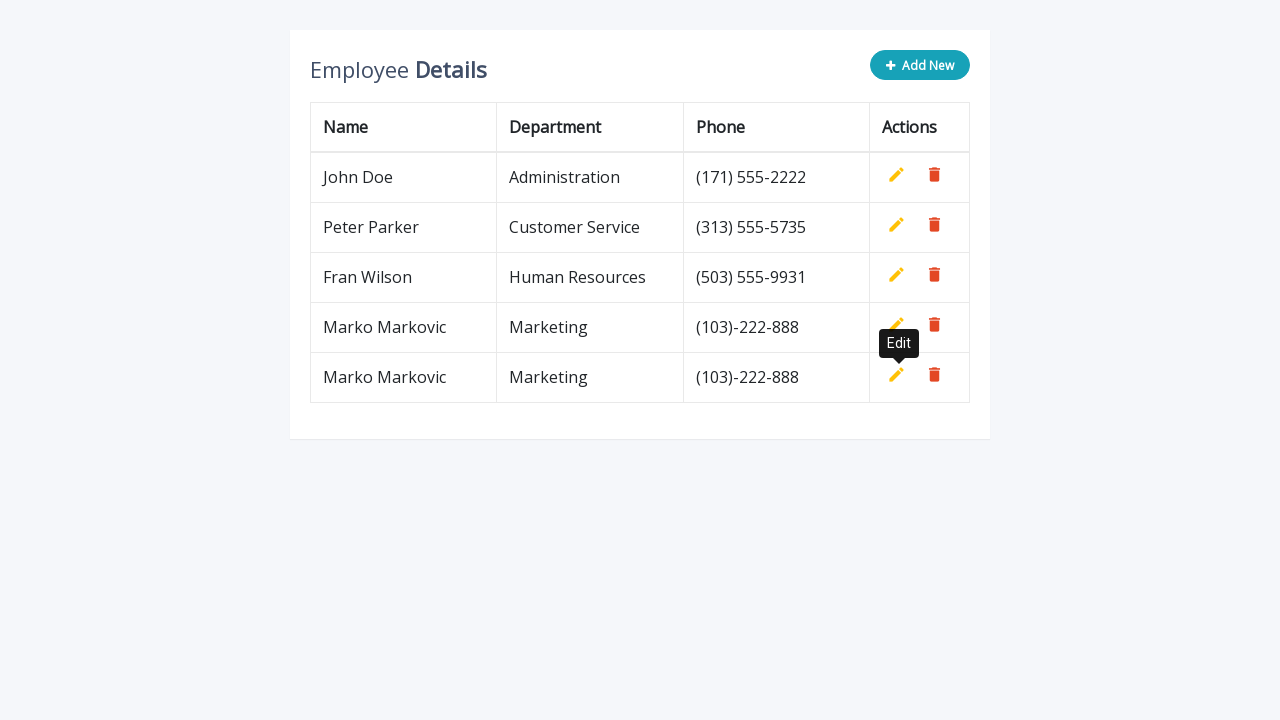

Clicked 'Add New' button (iteration 3) at (920, 65) on button.add-new
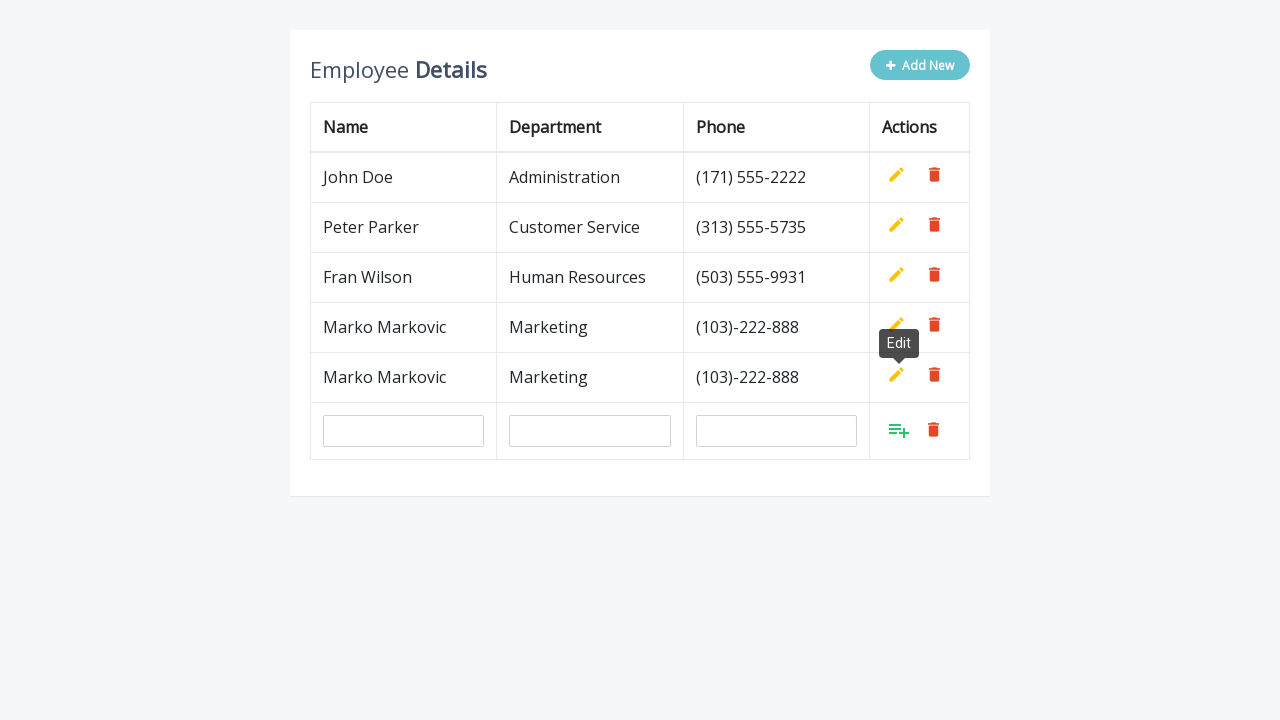

Filled in name field with 'Marko Markovic' on input[name='name']
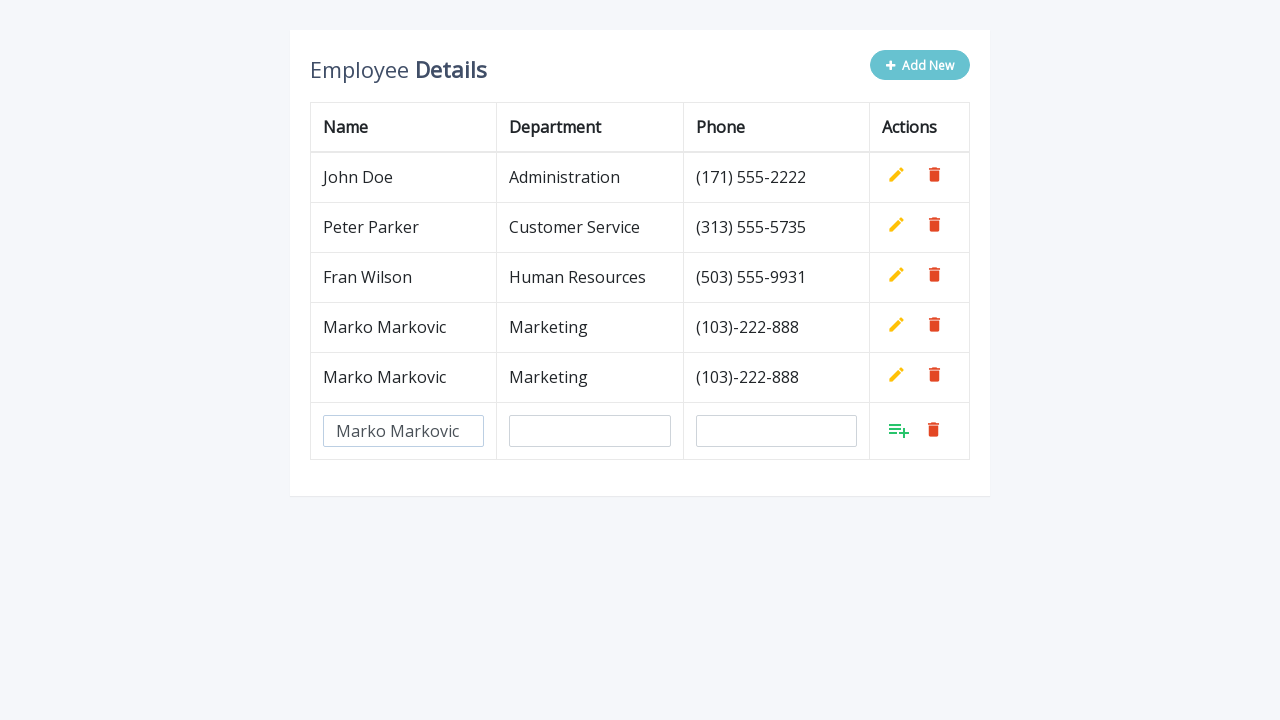

Filled in department field with 'Marketing' on input[name='department']
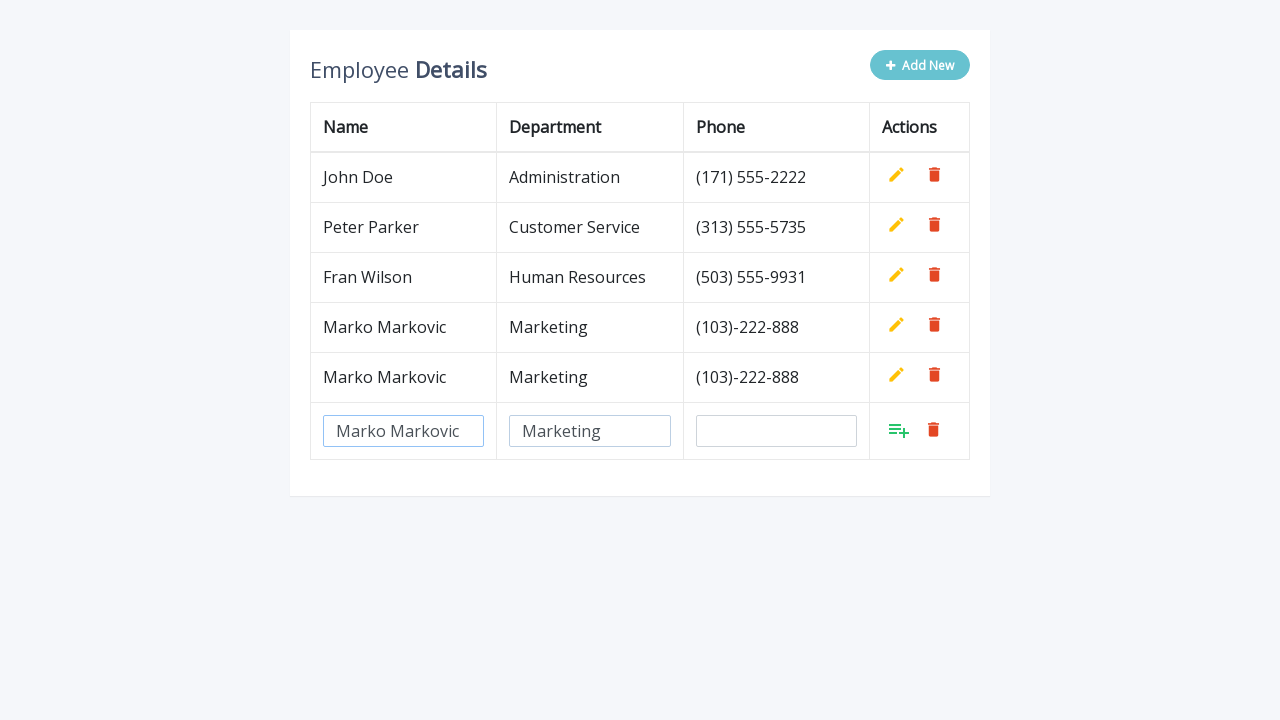

Filled in phone field with '(103)-222-888' on input[name='phone']
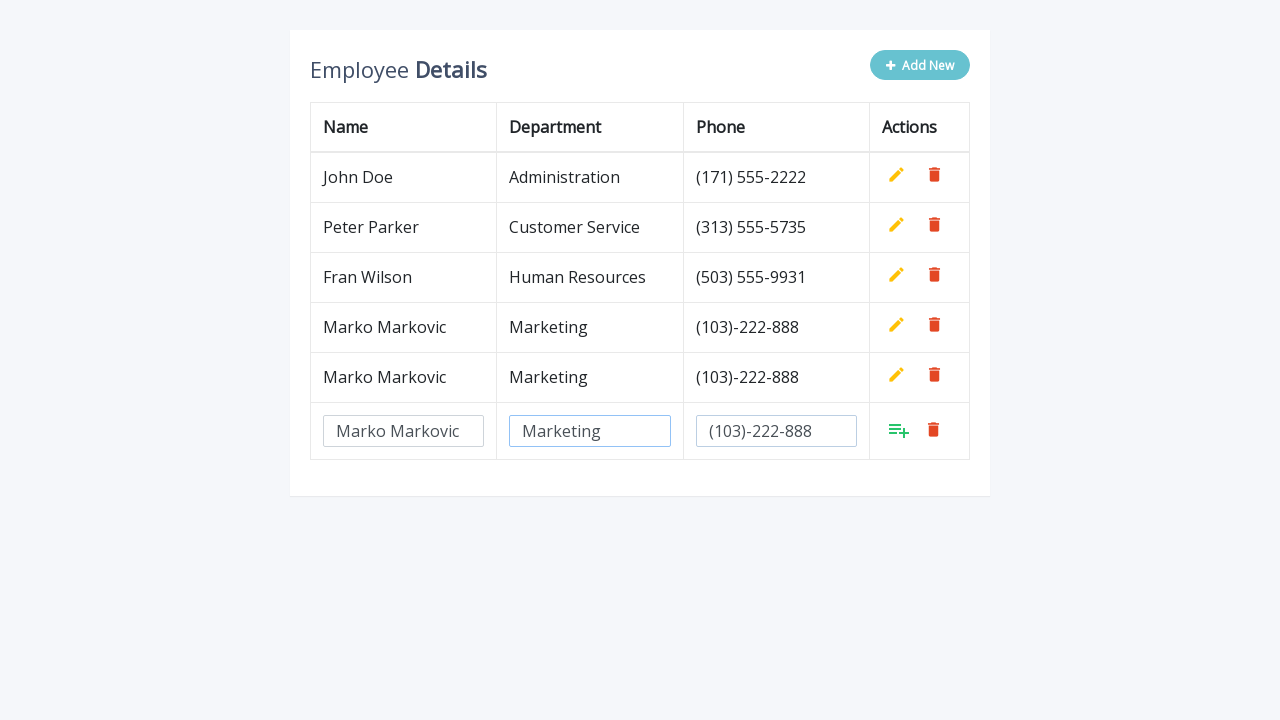

Clicked Add button to add row 3 to the table at (899, 430) on xpath=//tbody/tr[last()]/td[last()]/a[@class='add']
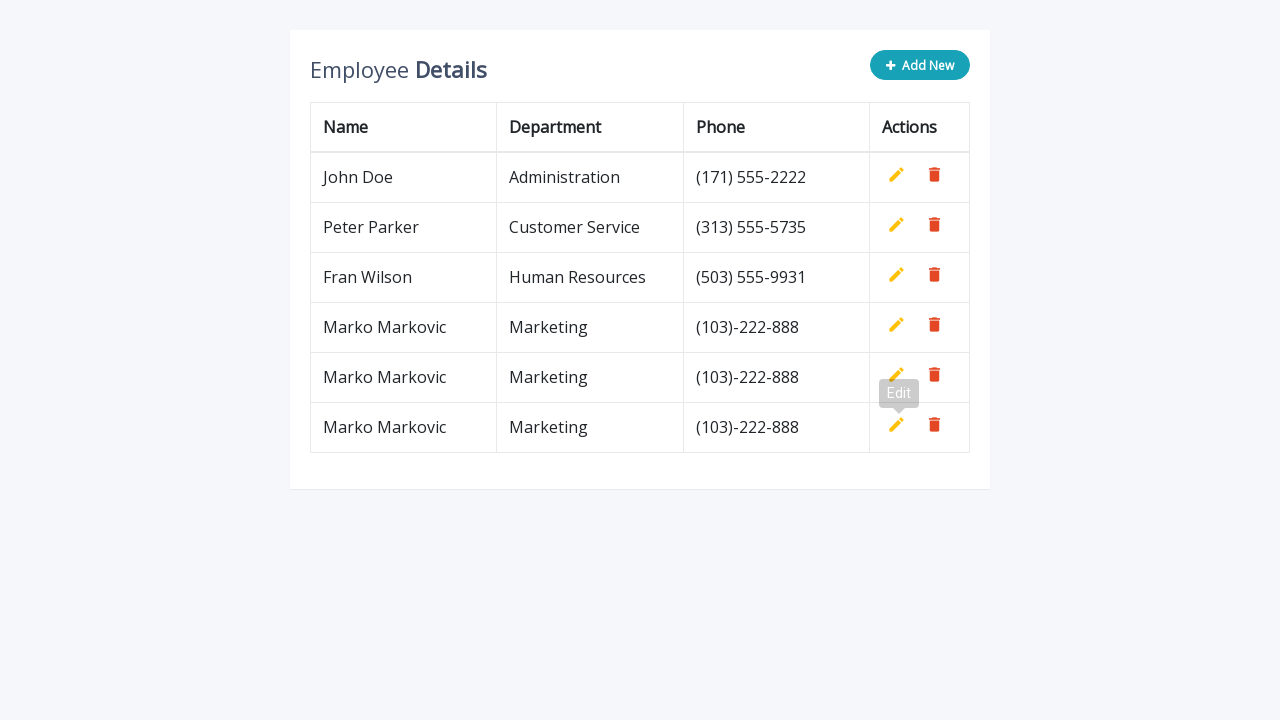

Waited 500ms before next iteration
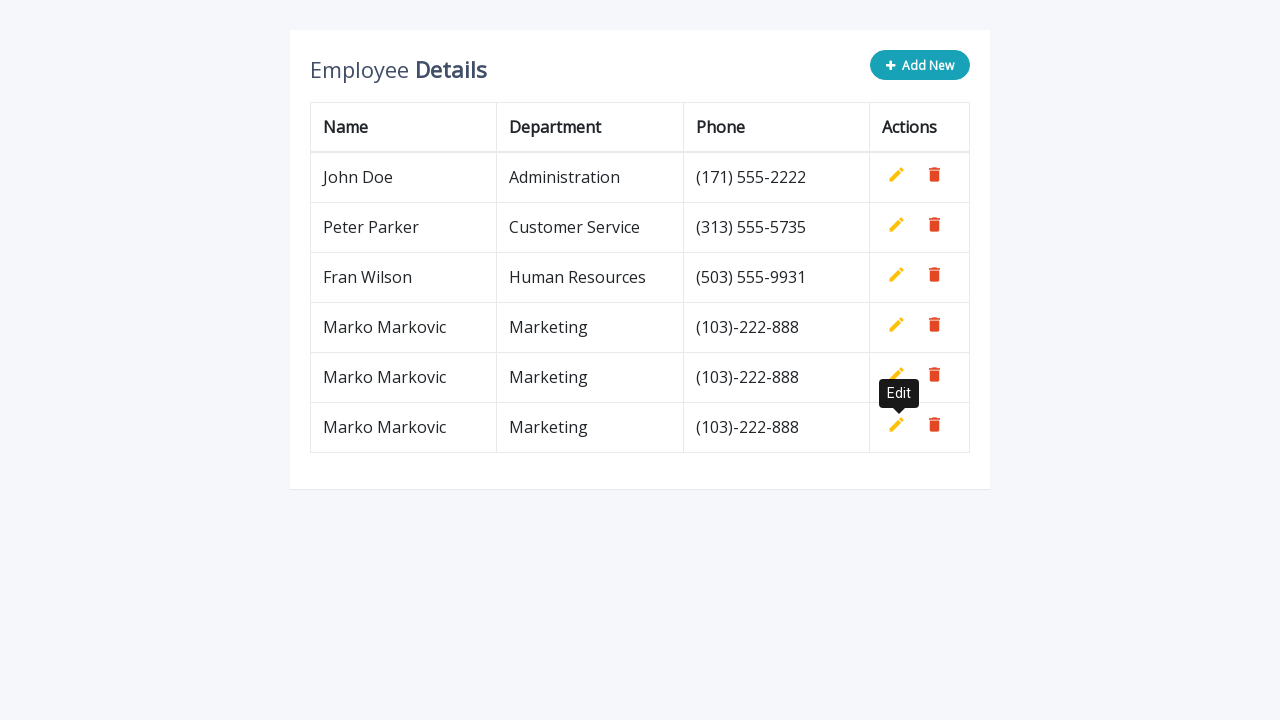

Clicked 'Add New' button (iteration 4) at (920, 65) on button.add-new
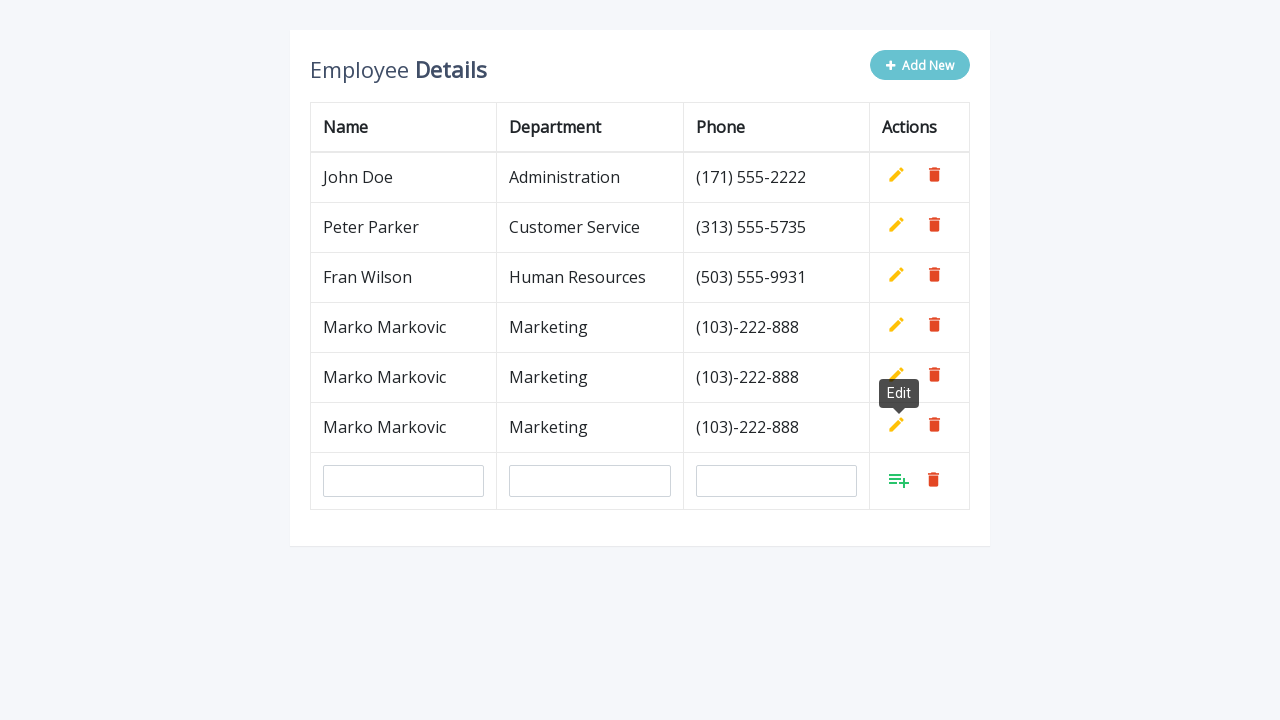

Filled in name field with 'Marko Markovic' on input[name='name']
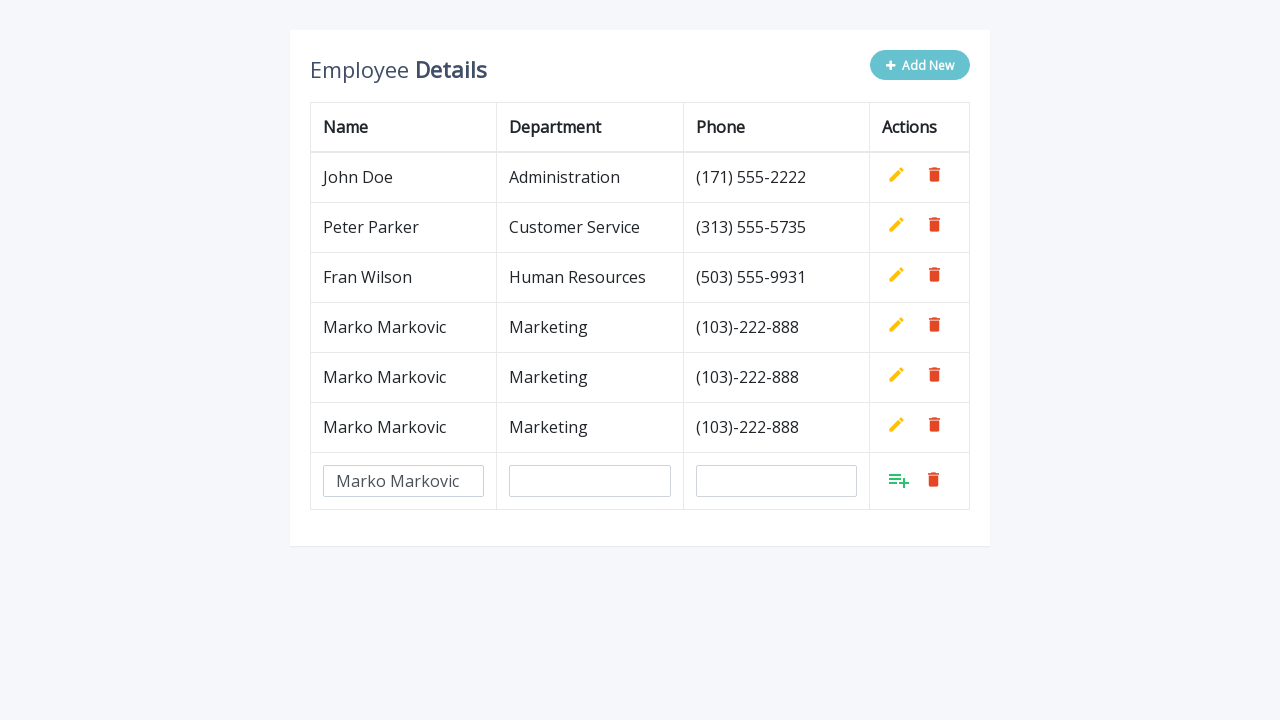

Filled in department field with 'Marketing' on input[name='department']
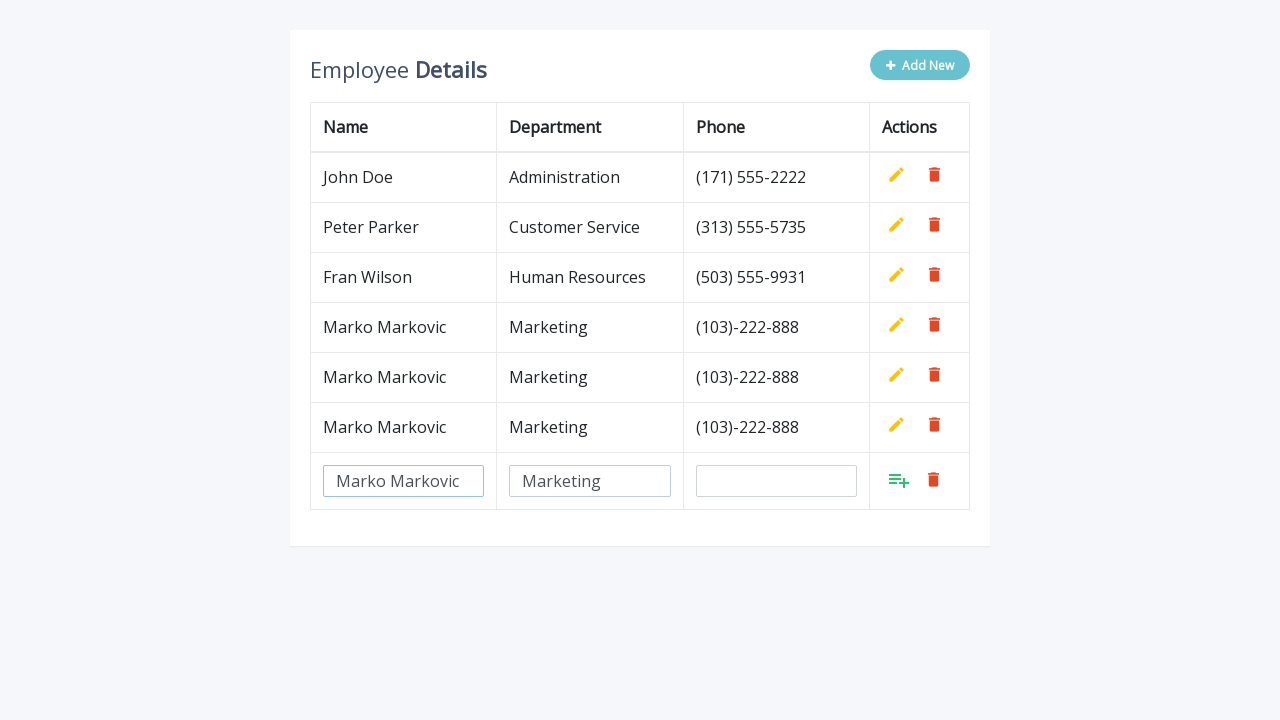

Filled in phone field with '(103)-222-888' on input[name='phone']
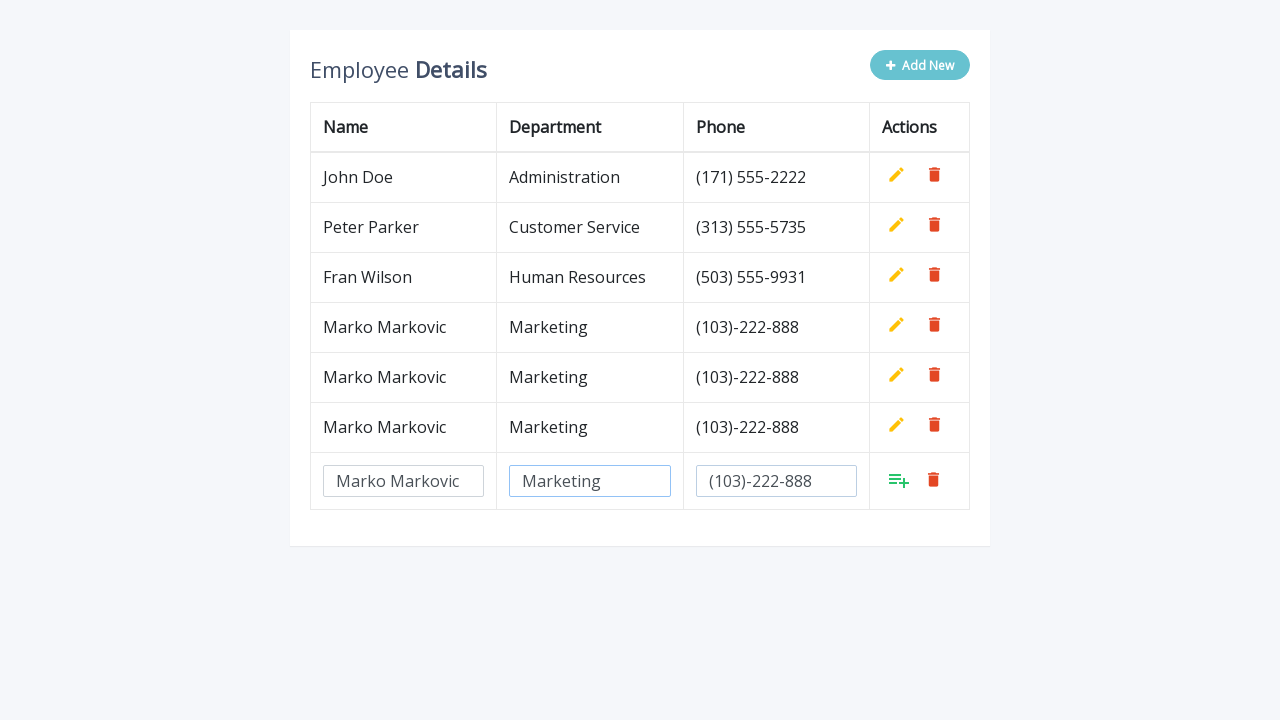

Clicked Add button to add row 4 to the table at (899, 480) on xpath=//tbody/tr[last()]/td[last()]/a[@class='add']
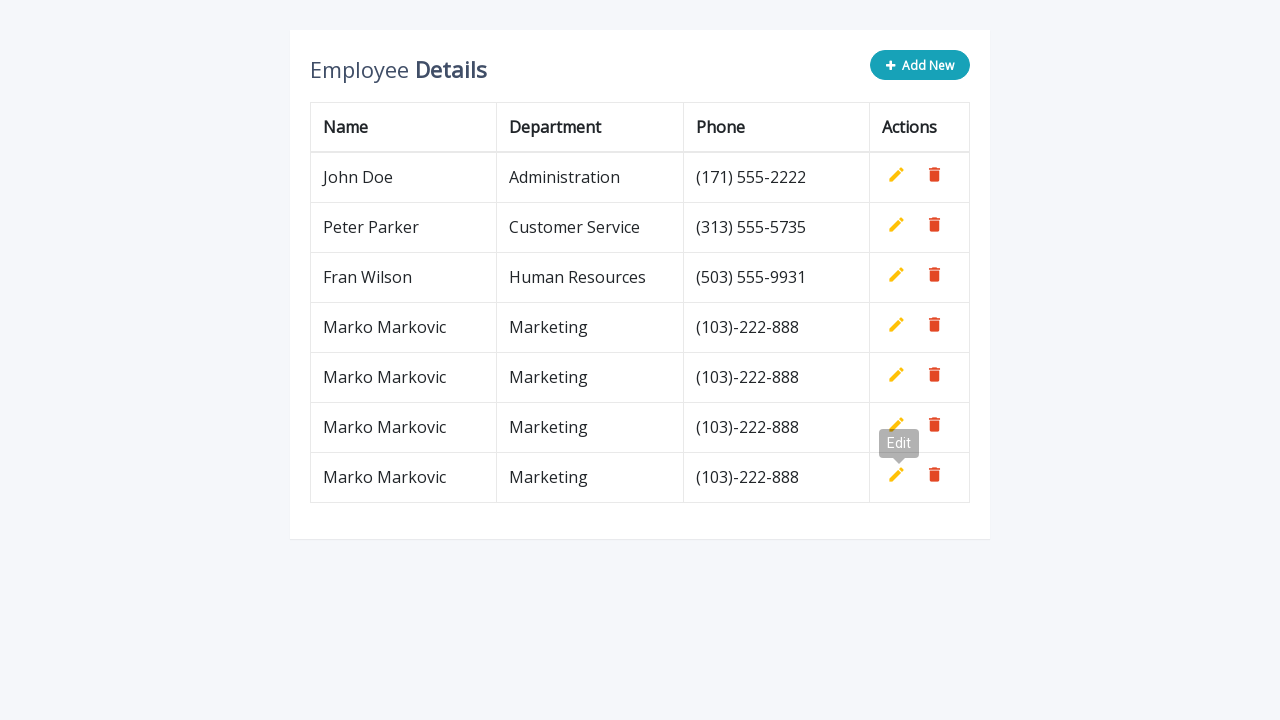

Waited 500ms before next iteration
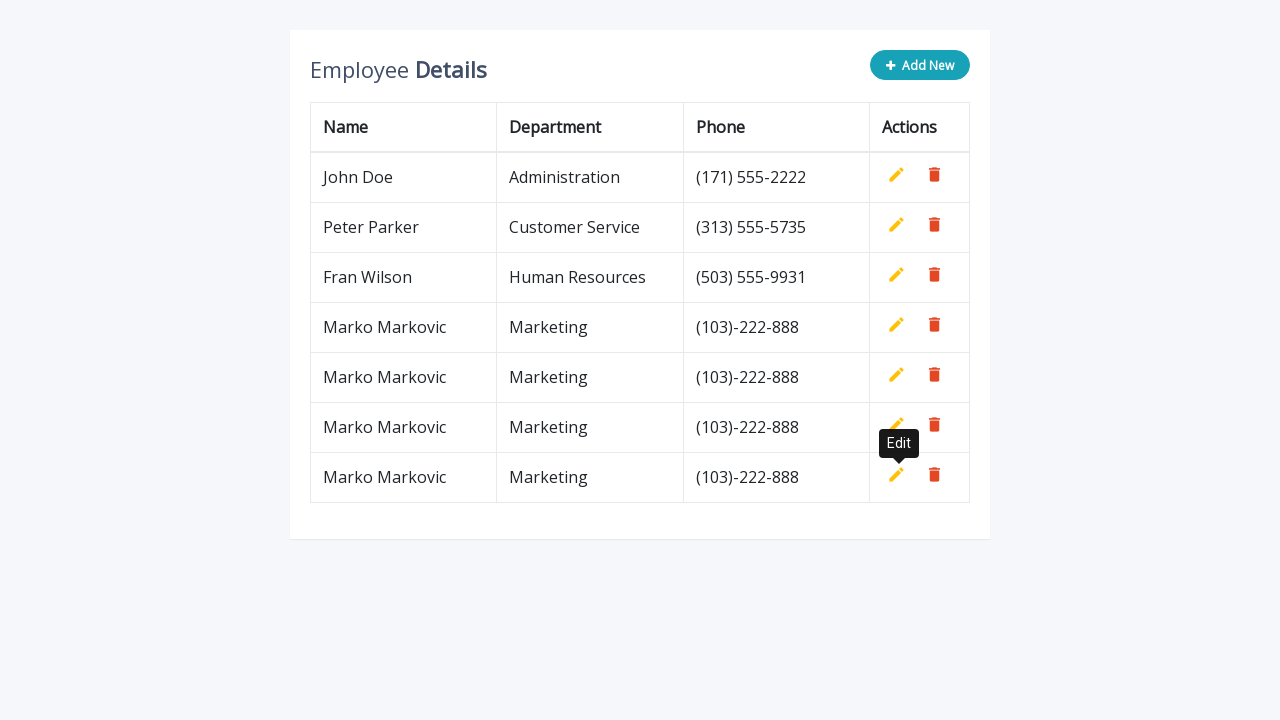

Clicked 'Add New' button (iteration 5) at (920, 65) on button.add-new
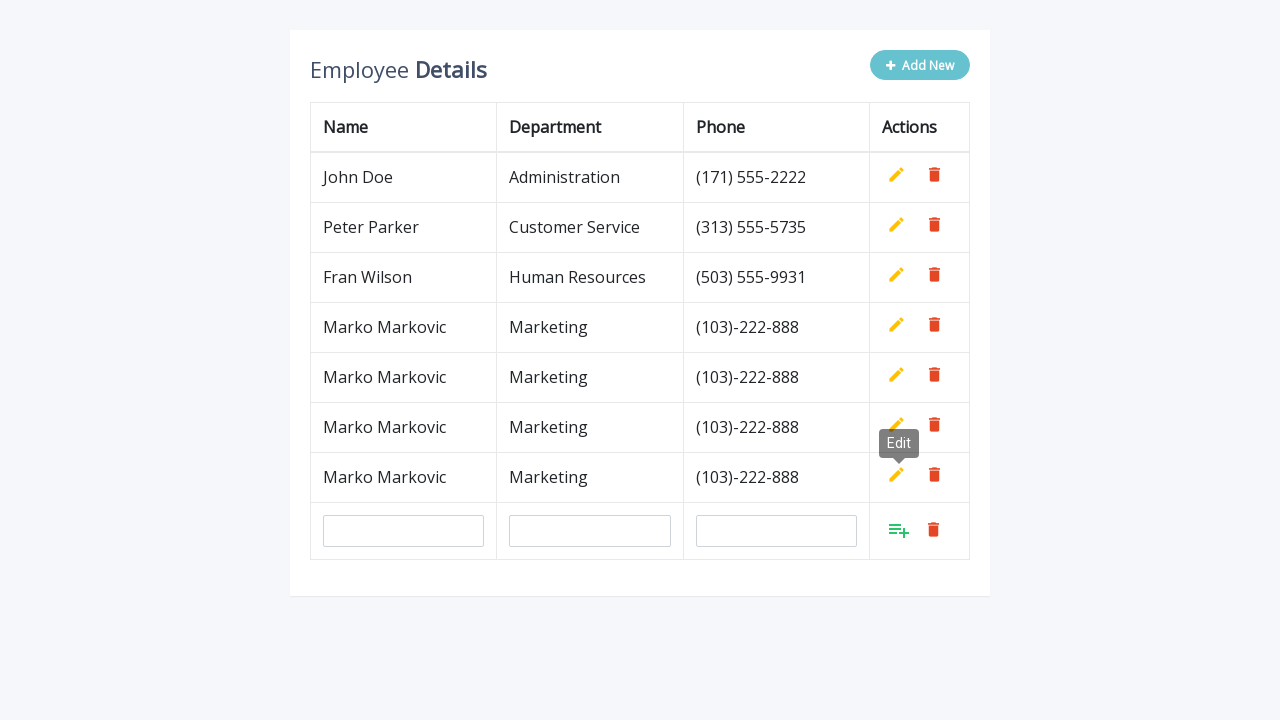

Filled in name field with 'Marko Markovic' on input[name='name']
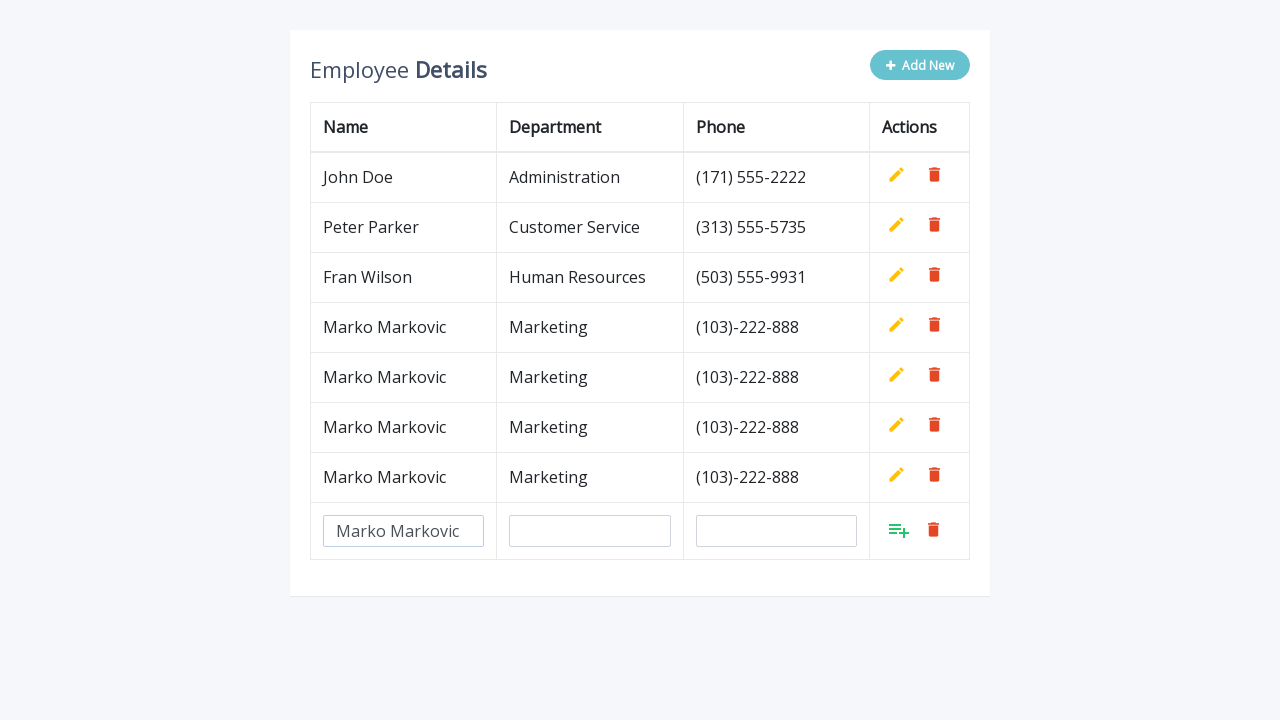

Filled in department field with 'Marketing' on input[name='department']
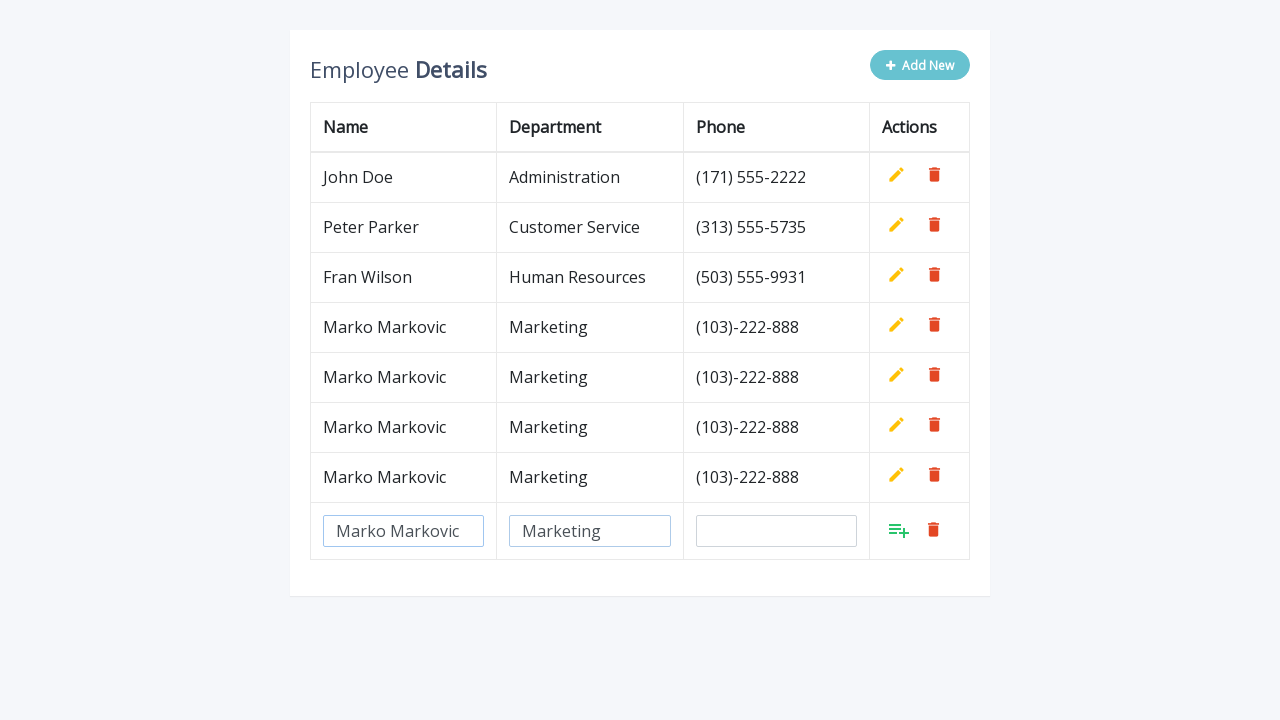

Filled in phone field with '(103)-222-888' on input[name='phone']
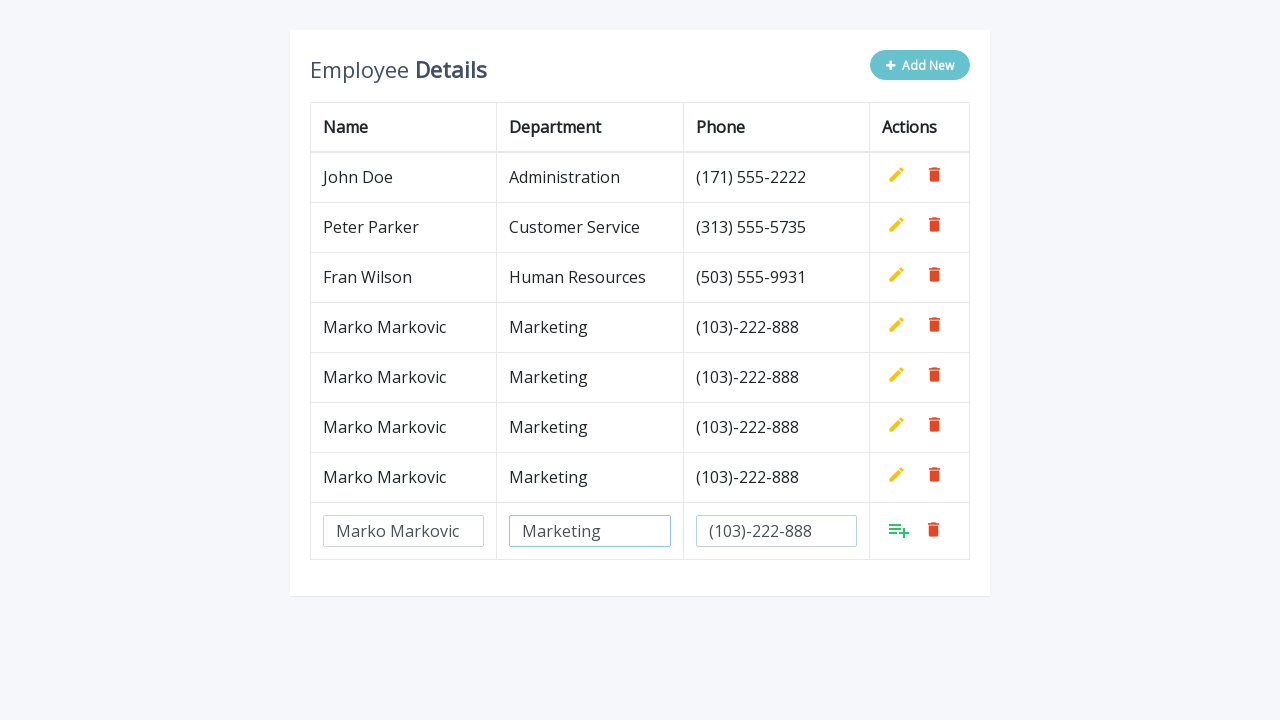

Clicked Add button to add row 5 to the table at (899, 530) on xpath=//tbody/tr[last()]/td[last()]/a[@class='add']
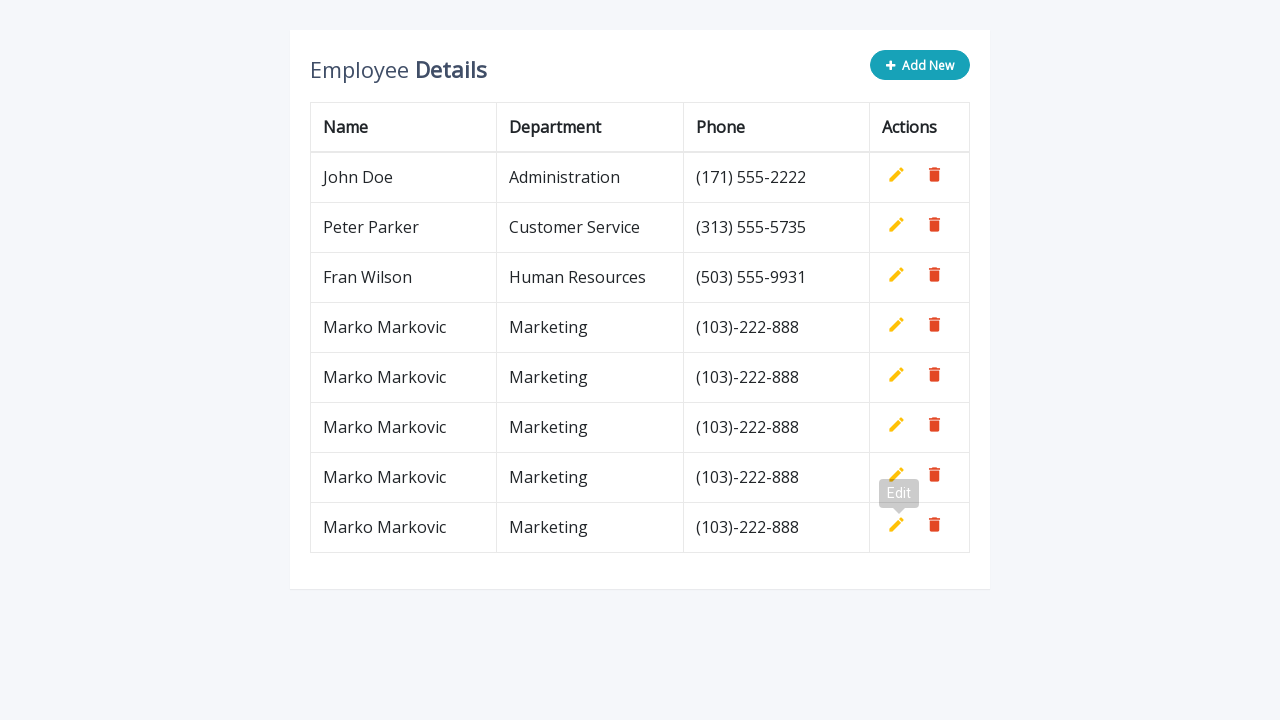

Waited 500ms before next iteration
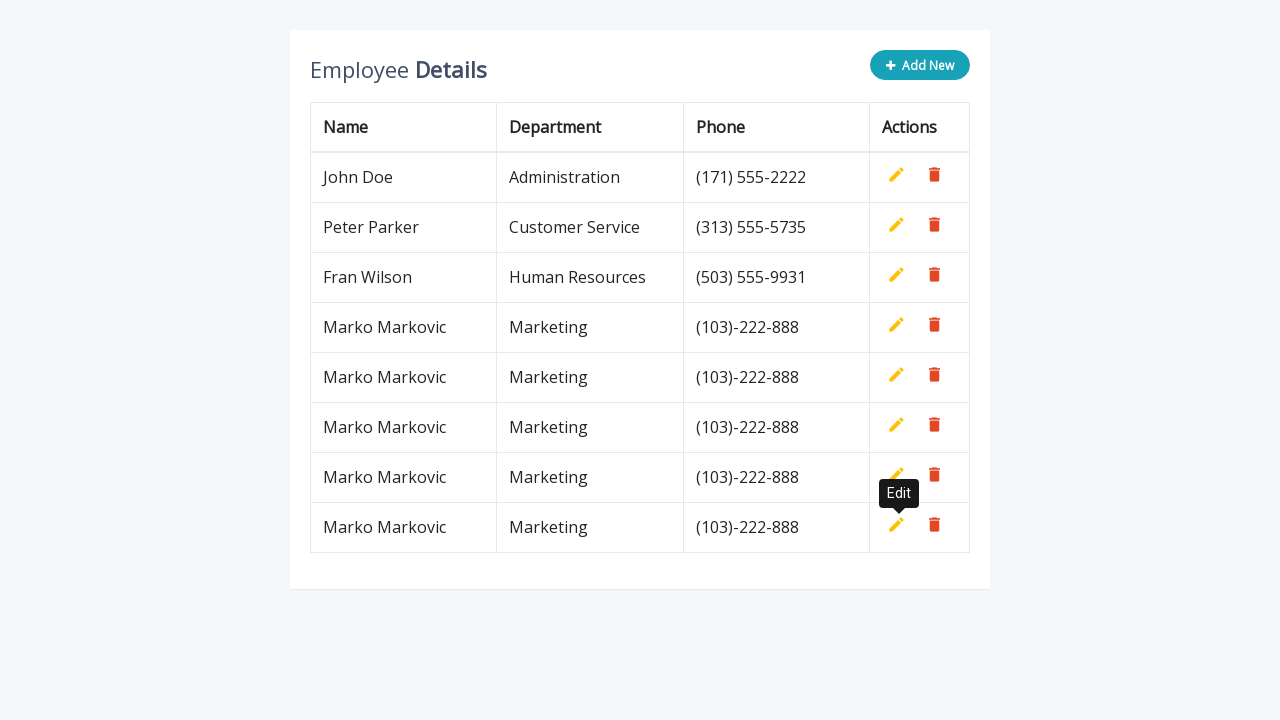

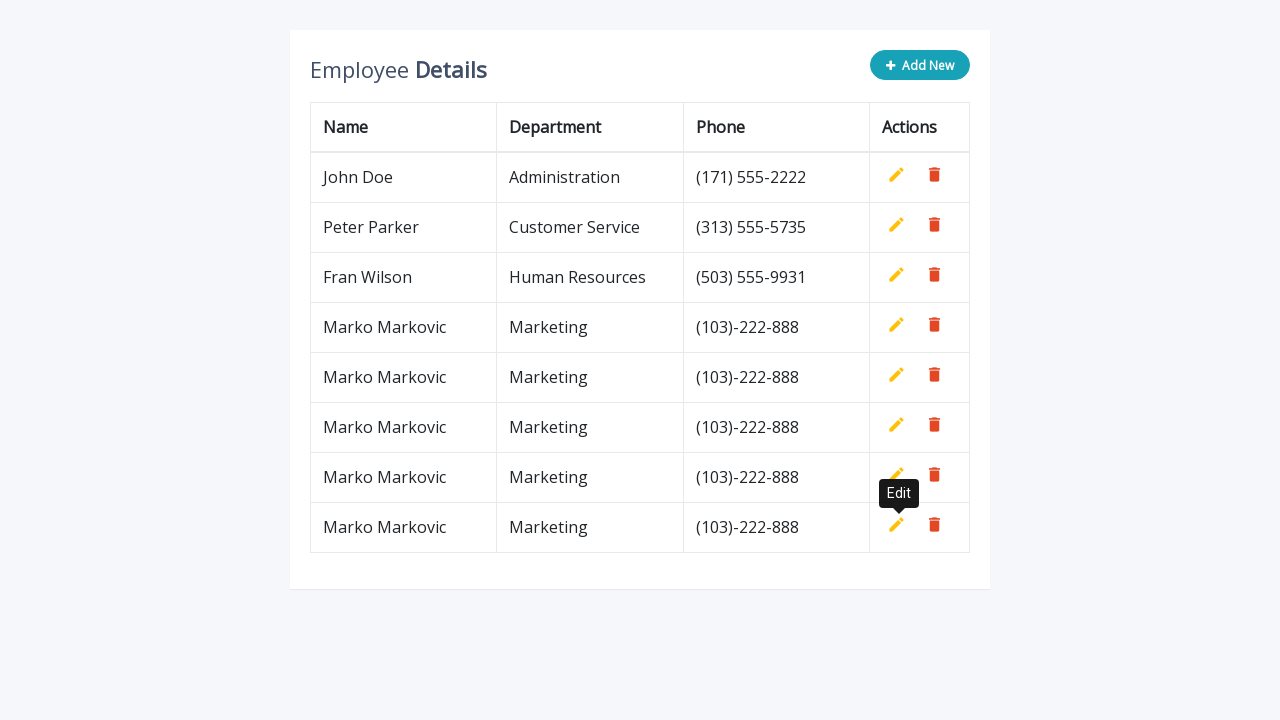